Tests dropdown selection functionality on a registration form by selecting "Male" from the gender dropdown using visible text selection.

Starting URL: https://grotechminds.com/registeration-form/

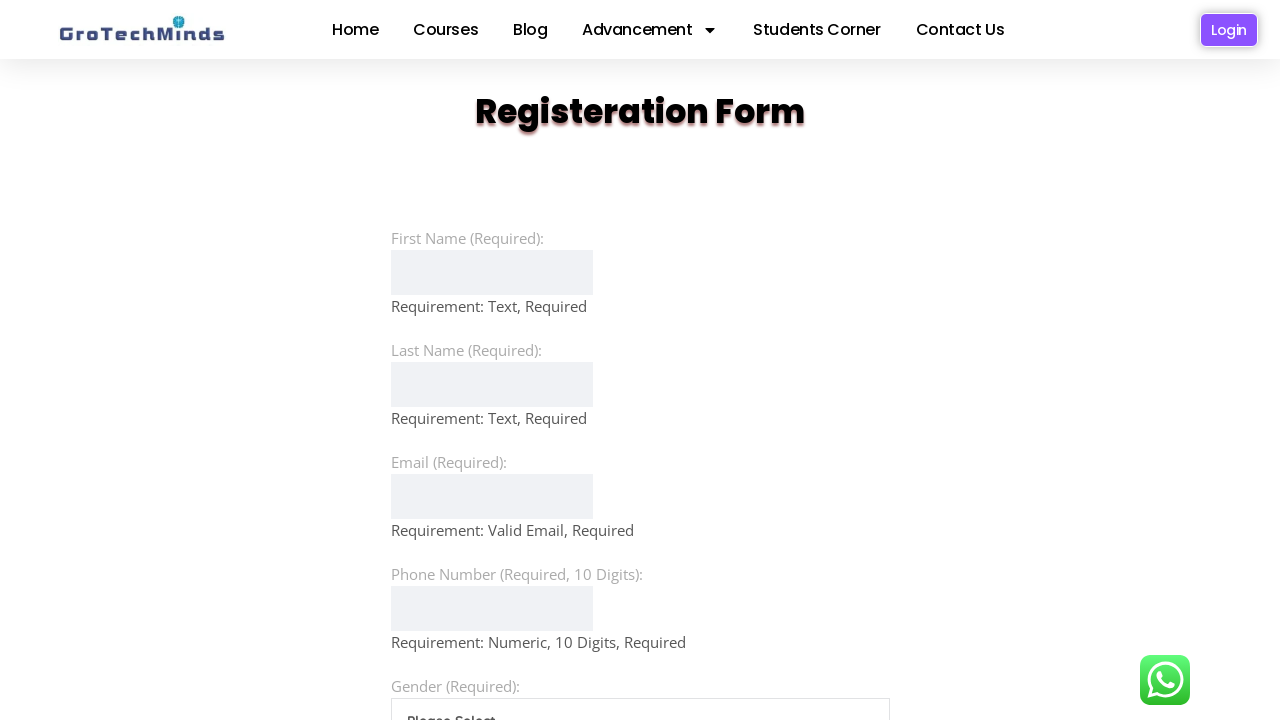

Selected 'Male' from the gender dropdown on select[name='gender']
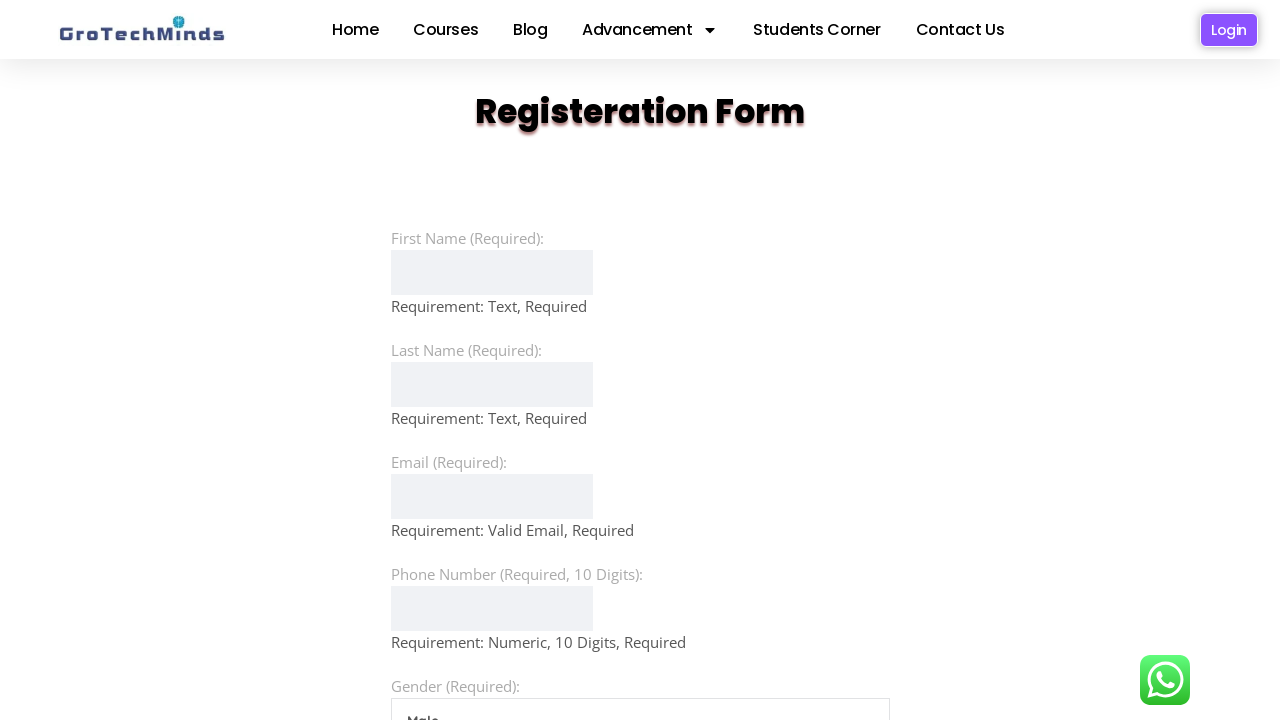

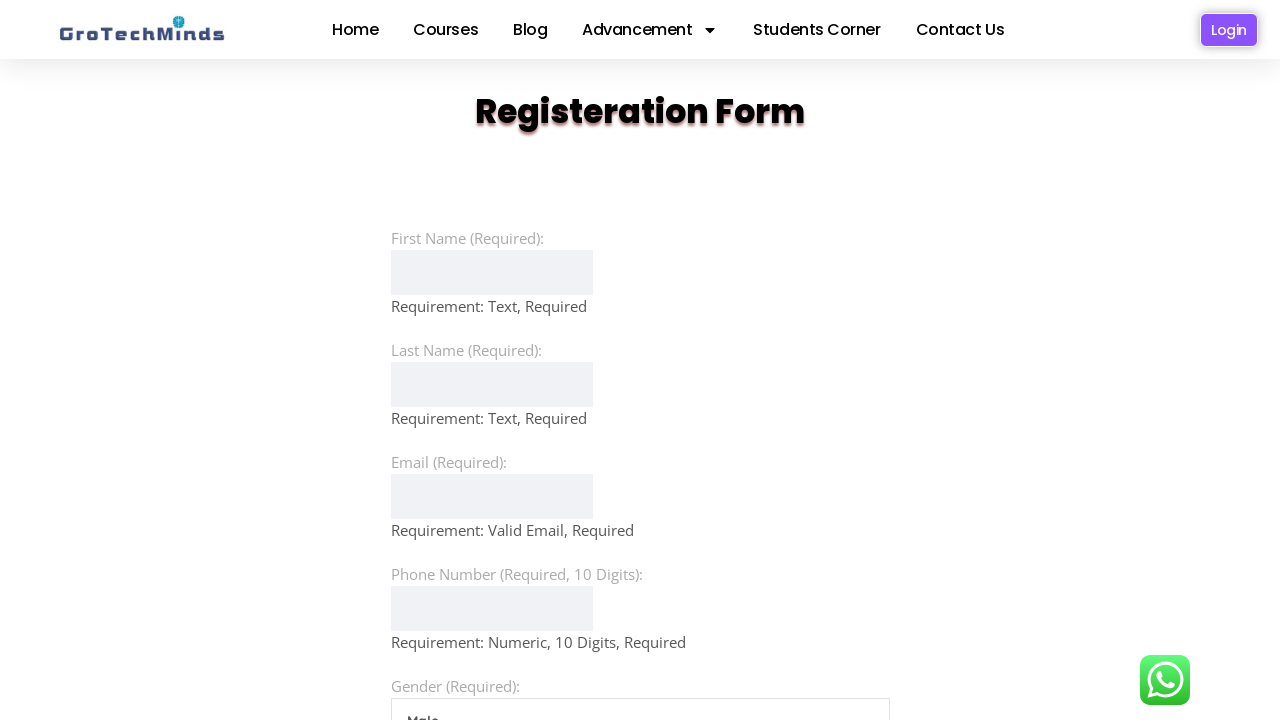